Tests calculator addition: enters 5 and 10 with sum operation, verifies result is 15

Starting URL: https://calculatorhtml.onrender.com/

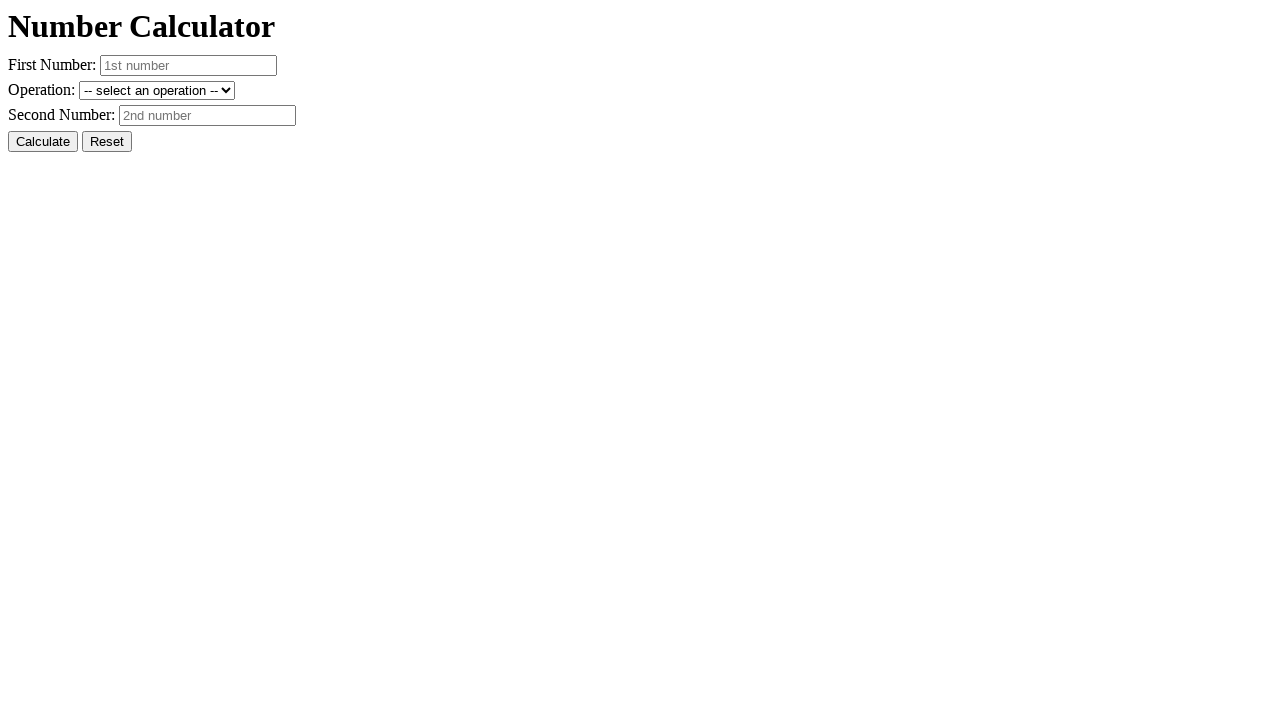

Clicked reset button to clear previous values at (107, 142) on #resetButton
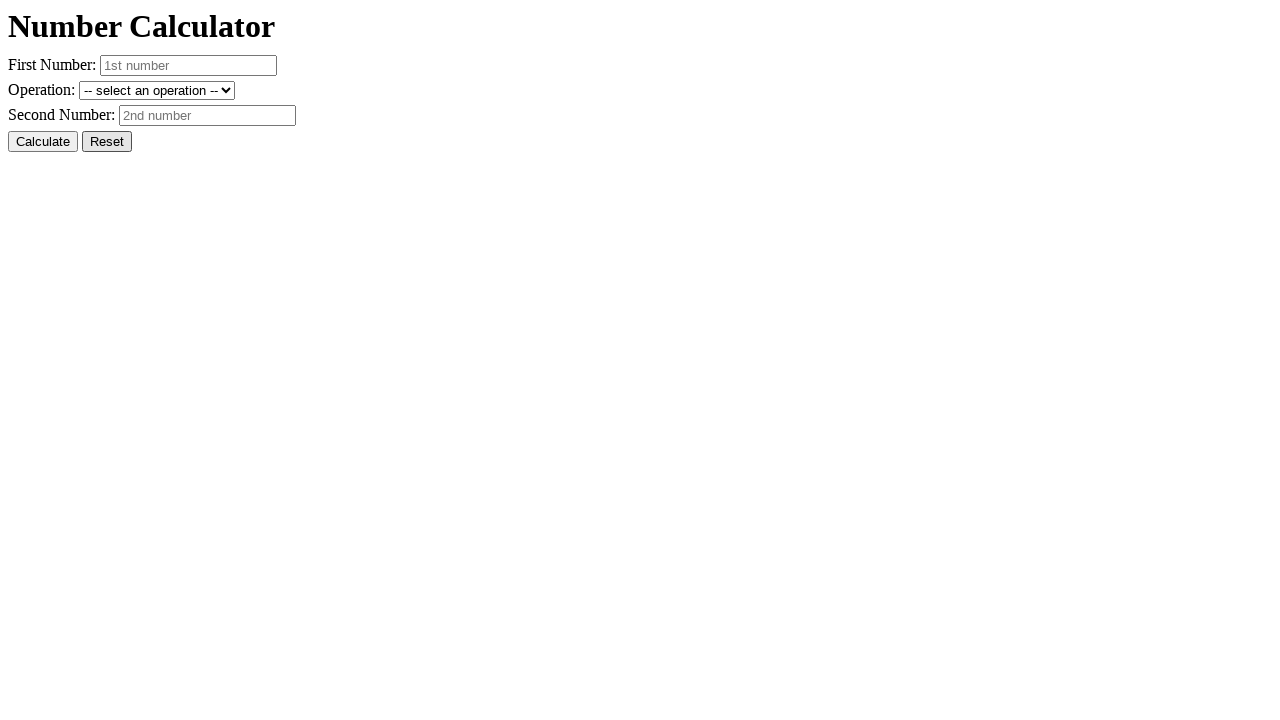

Entered first number: 5 on #number1
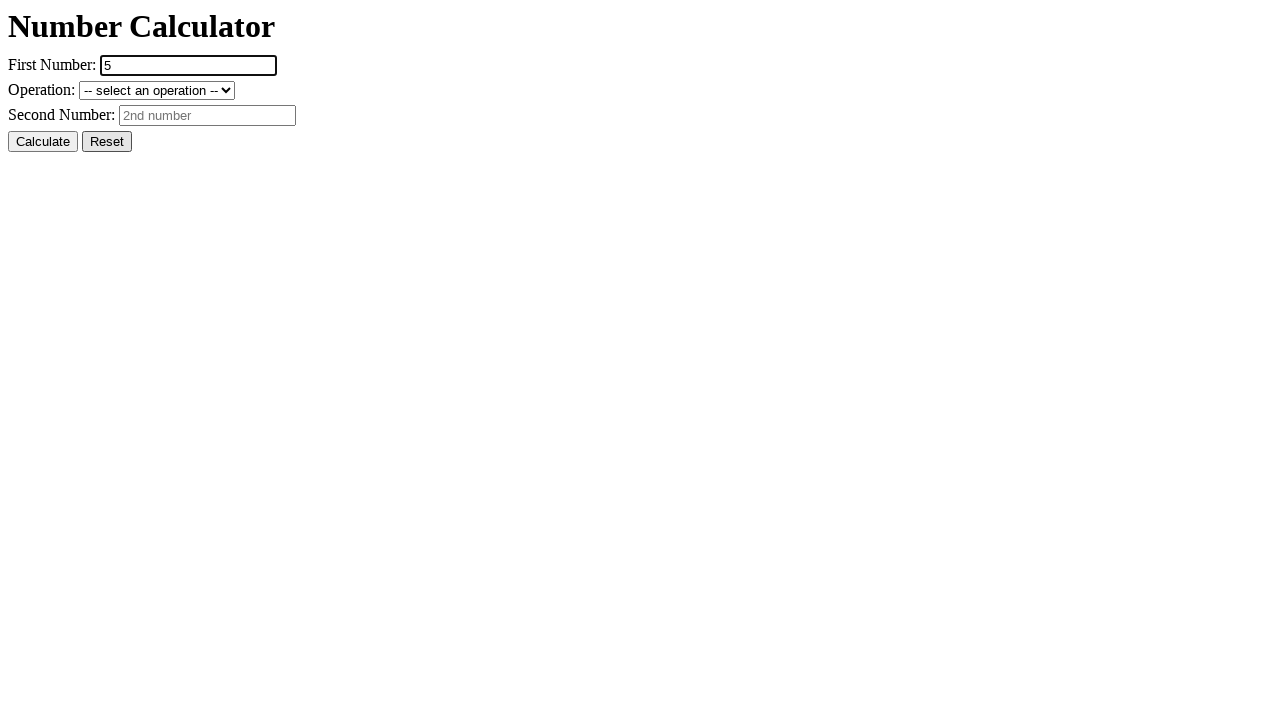

Entered second number: 10 on #number2
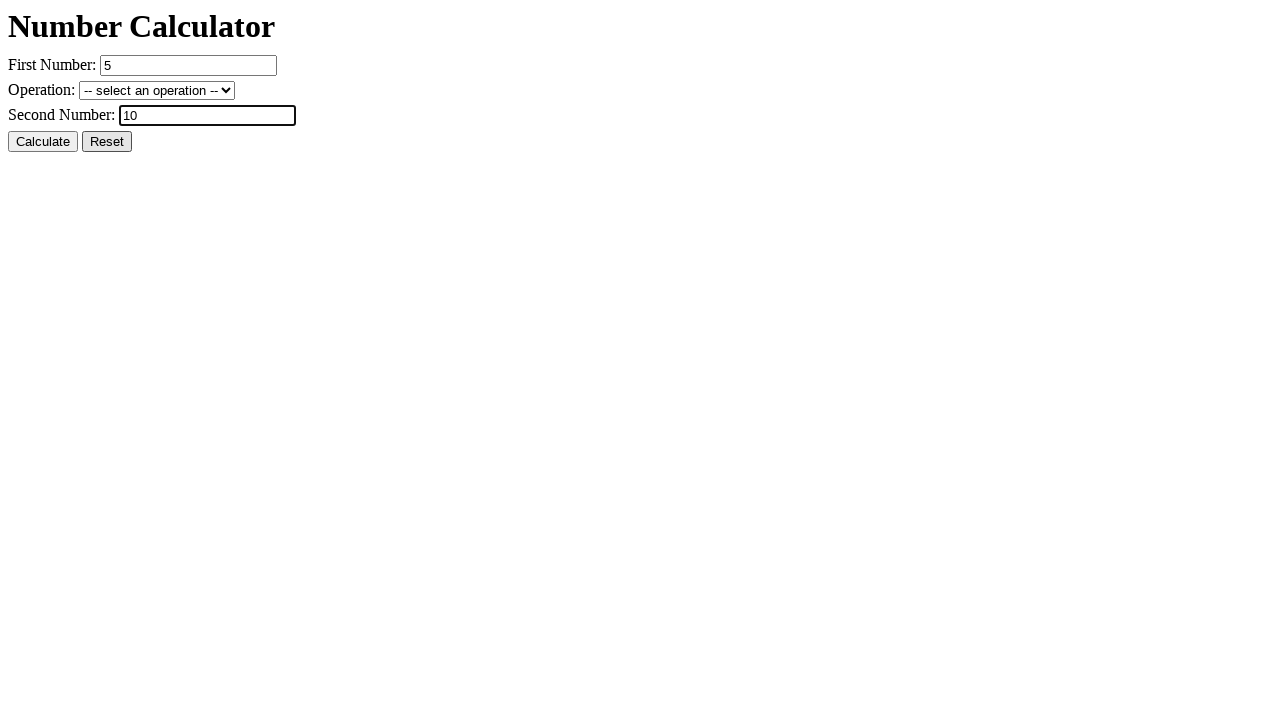

Selected addition operation (+ sum) on #operation
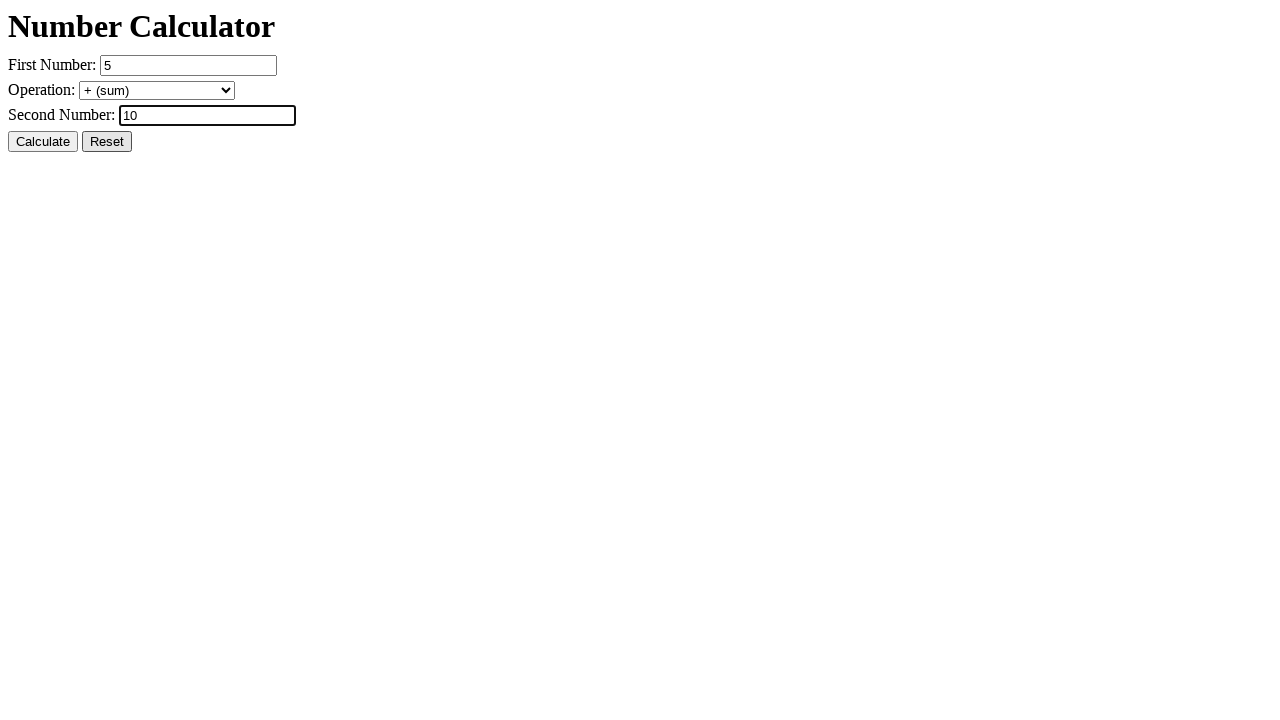

Clicked calculate button at (43, 142) on #calcButton
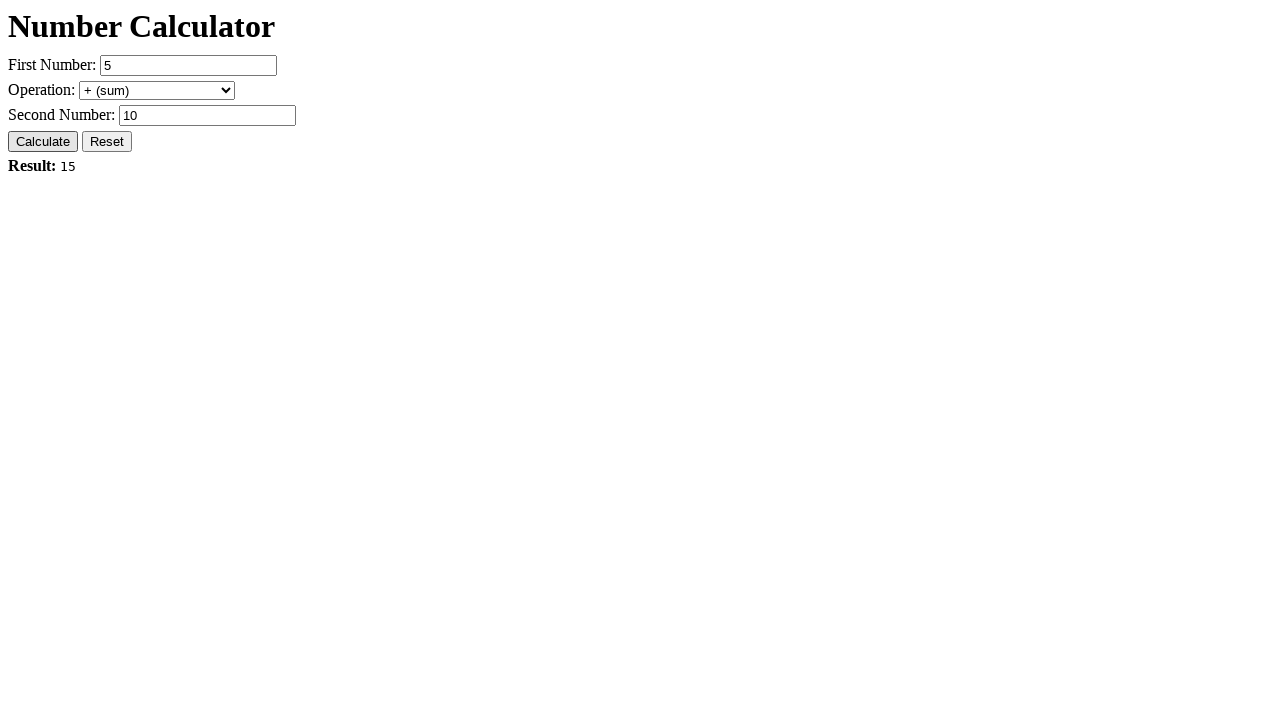

Result element loaded, verifying calculation result is 15
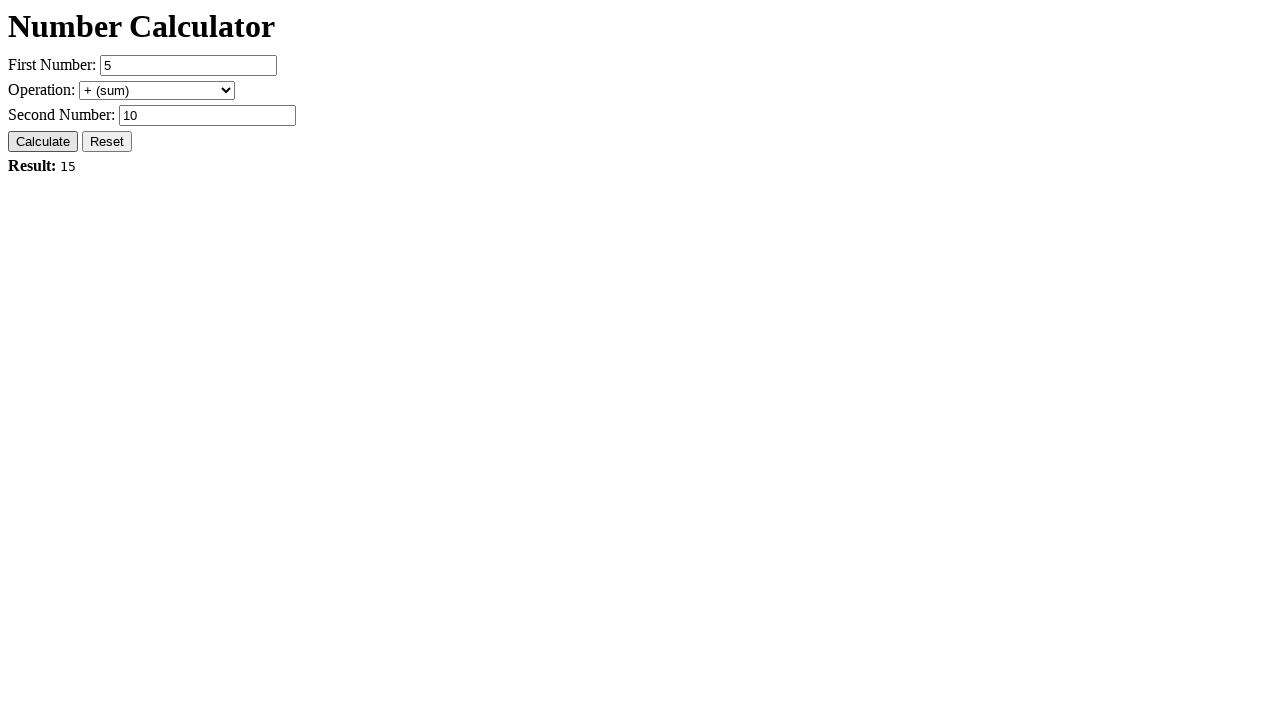

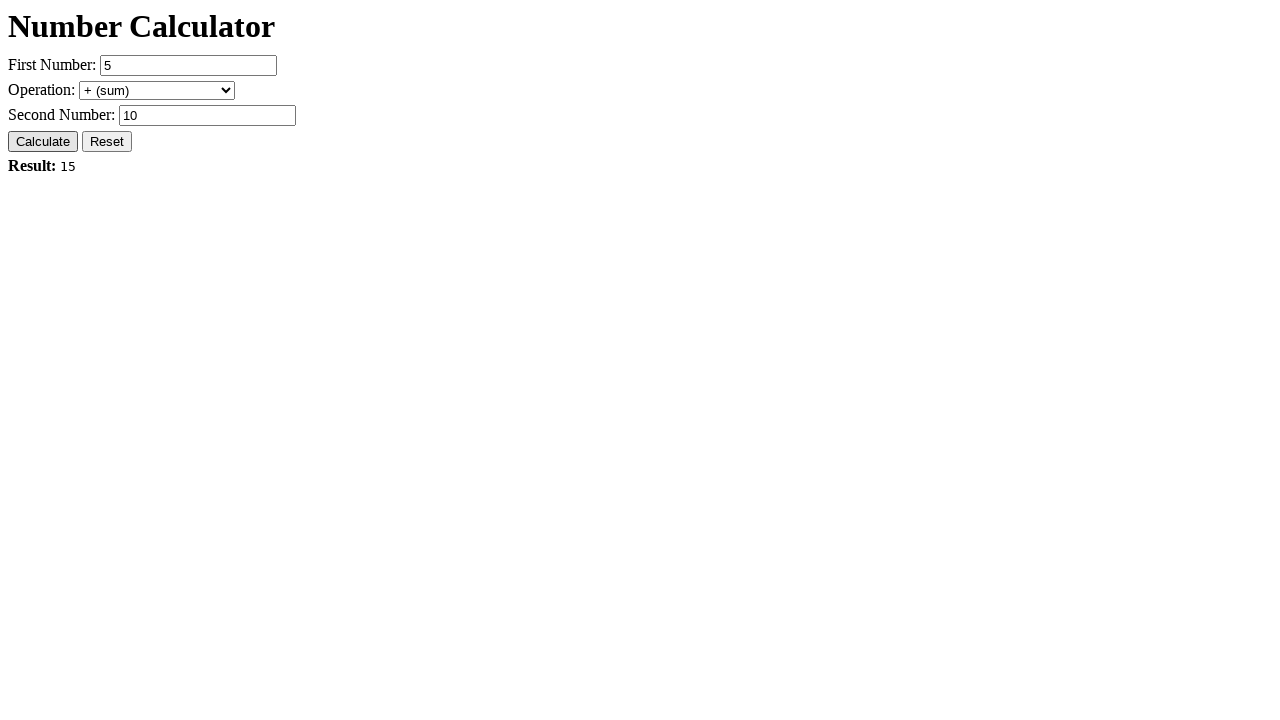